Tests infinite scroll functionality by scrolling down the page

Starting URL: https://the-internet.herokuapp.com/infinite_scroll

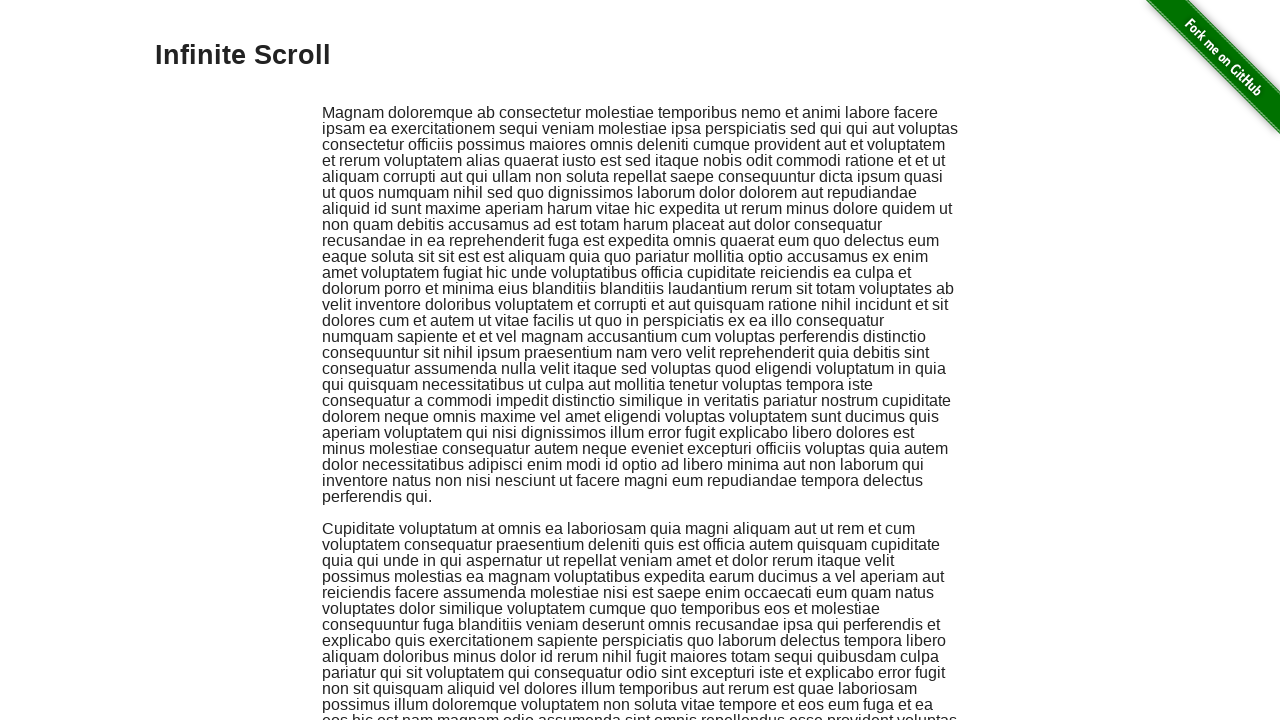

Scrolled down the page by 15000 pixels to test infinite scroll functionality
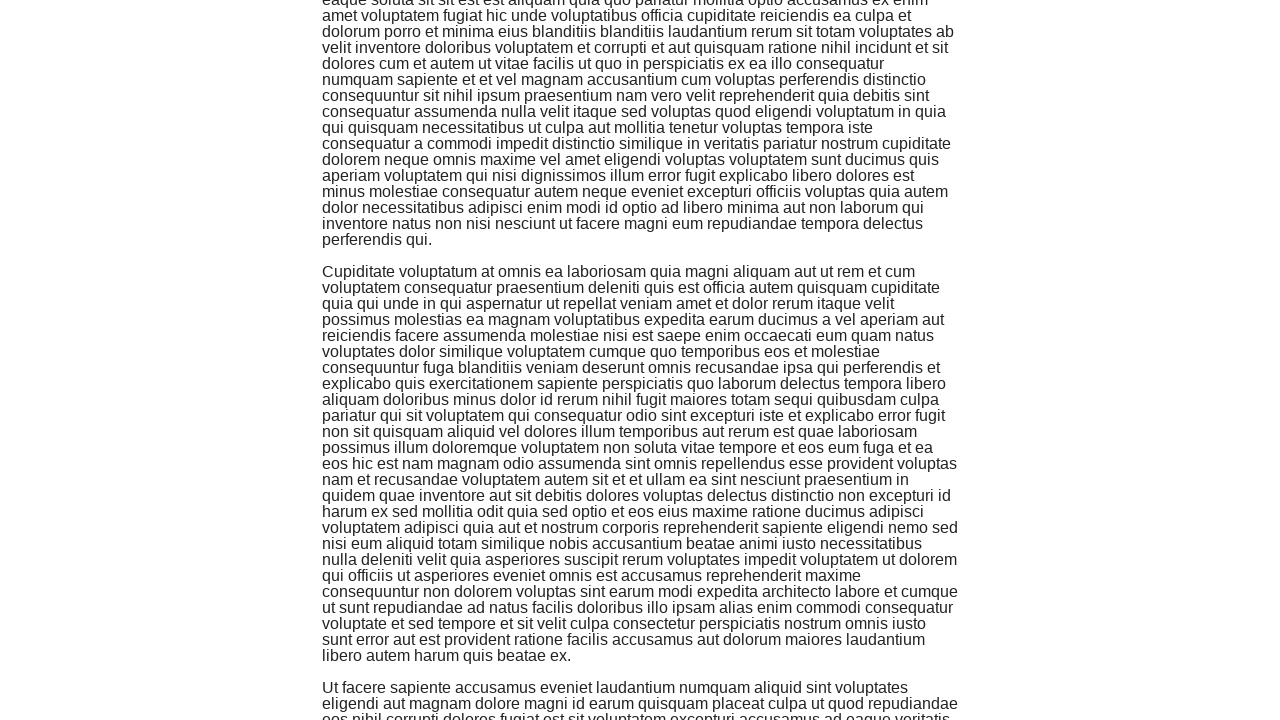

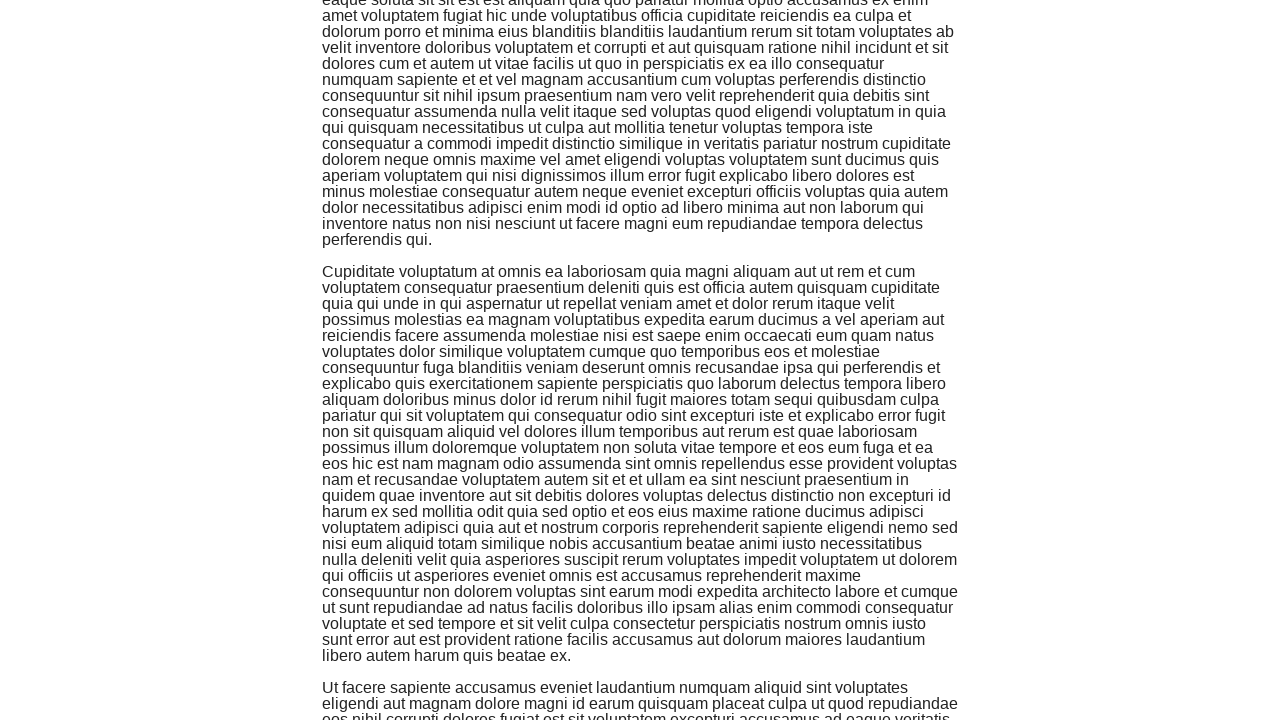